Tests adding todo items to the list by filling the input and pressing Enter, then verifying the items appear

Starting URL: https://demo.playwright.dev/todomvc

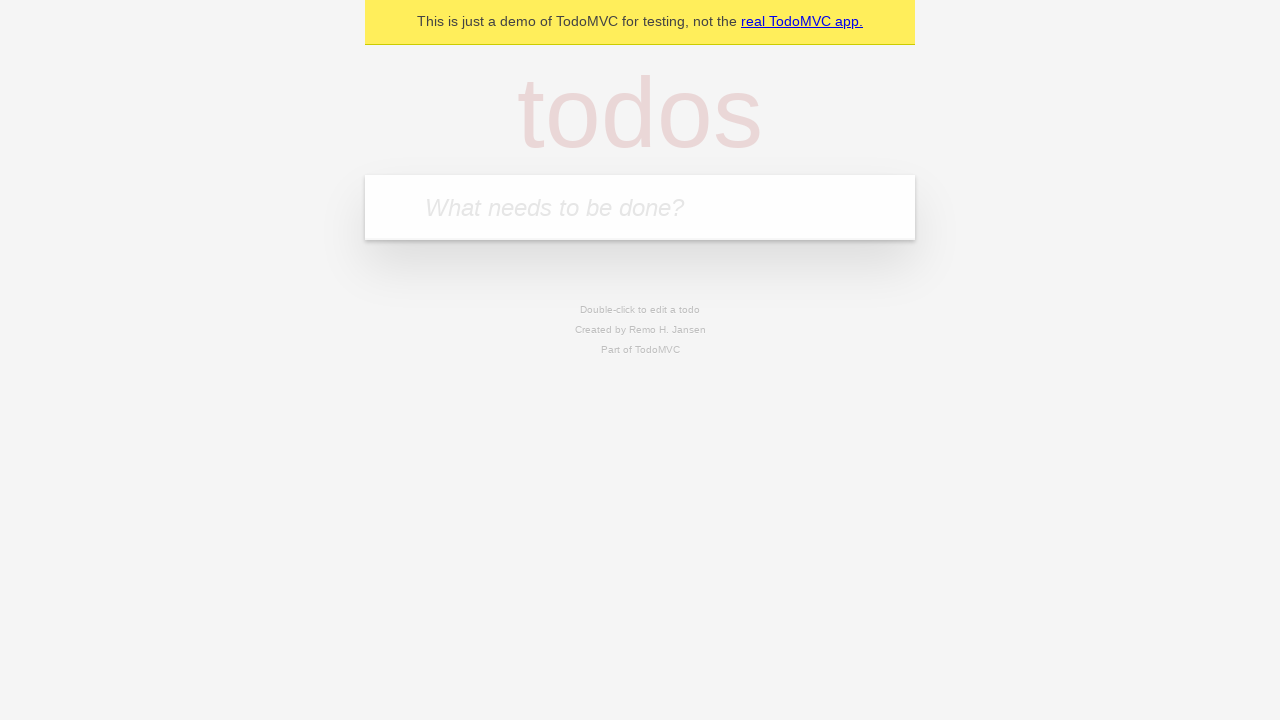

Navigated to TodoMVC demo page
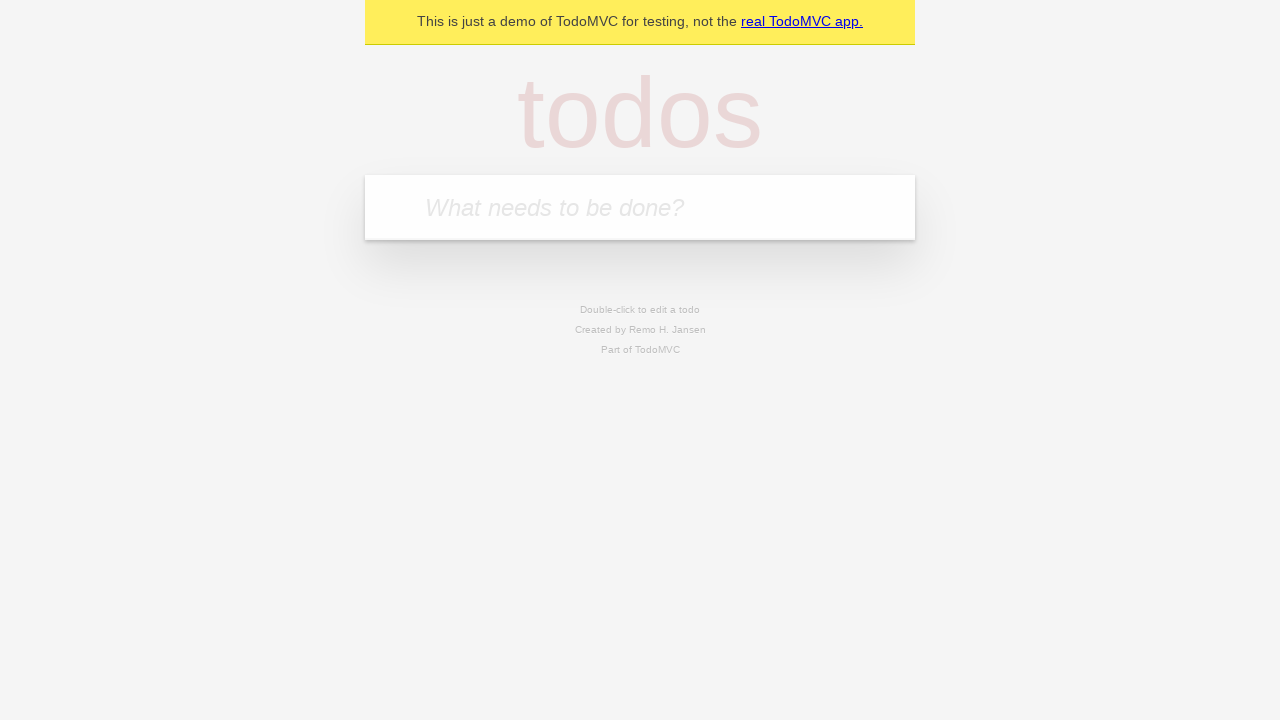

Filled todo input with 'buy some cheese' on .new-todo
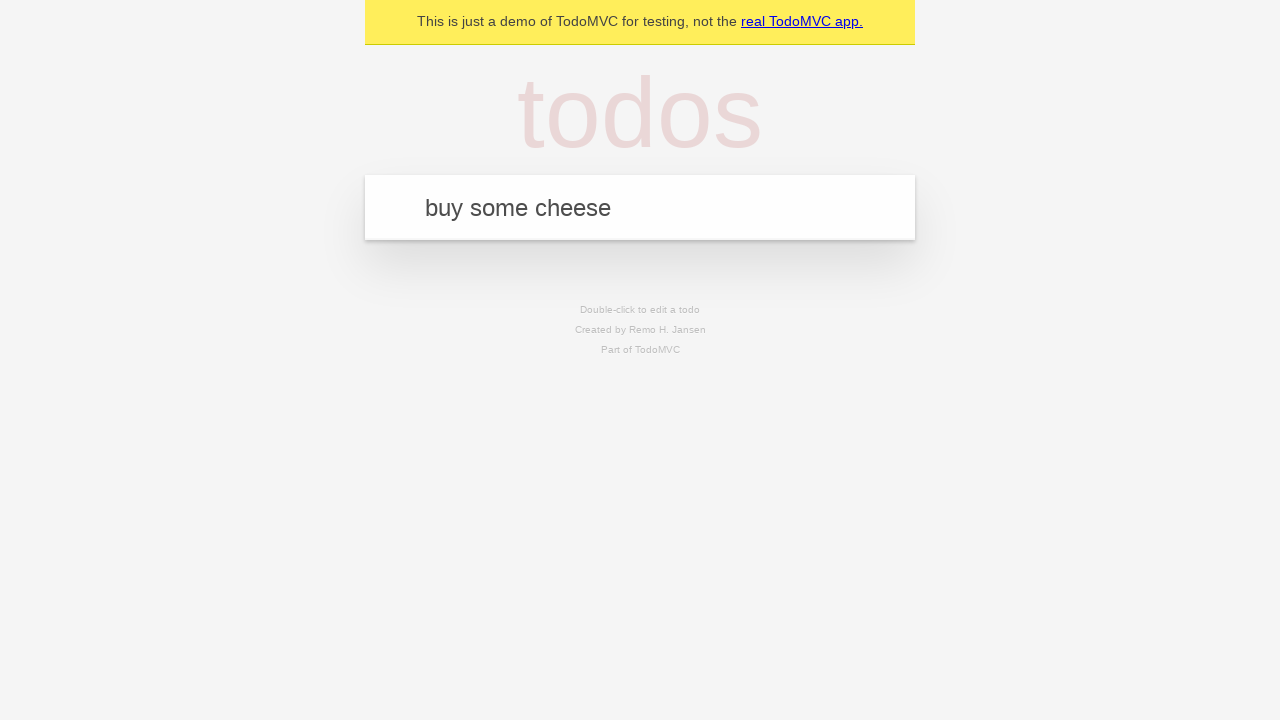

Pressed Enter to add first todo item on .new-todo
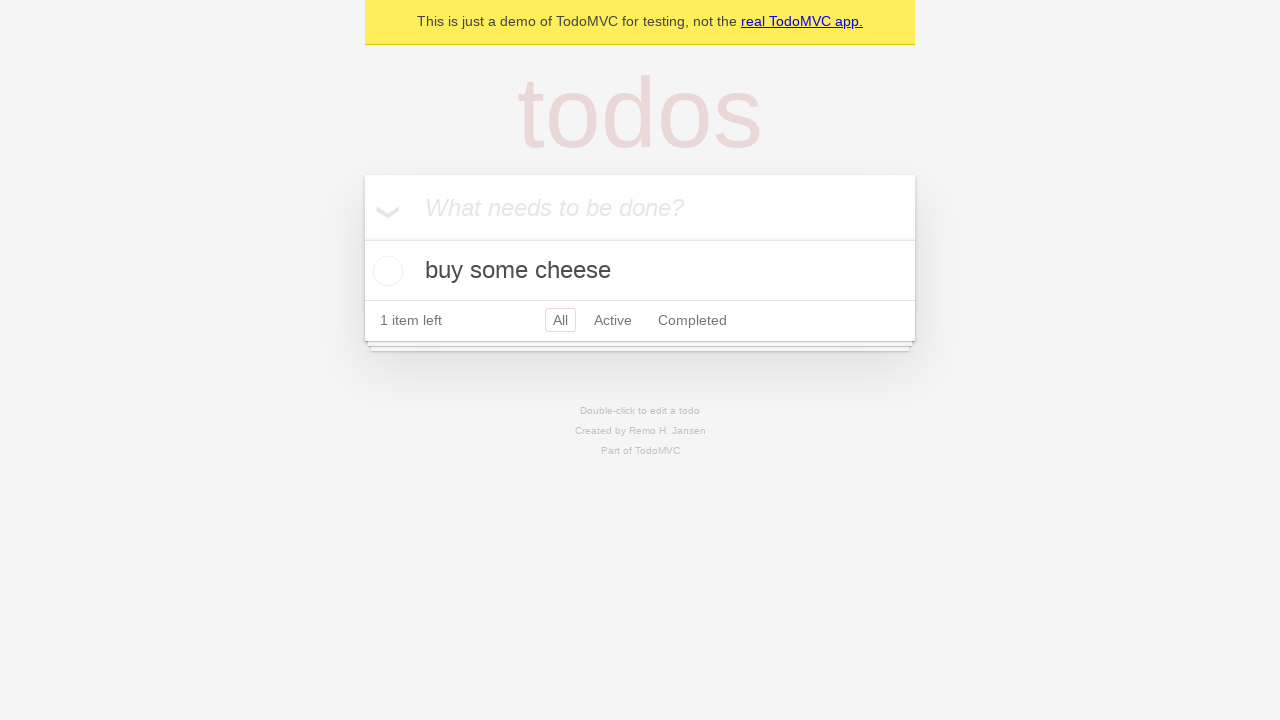

First todo item appeared in the list
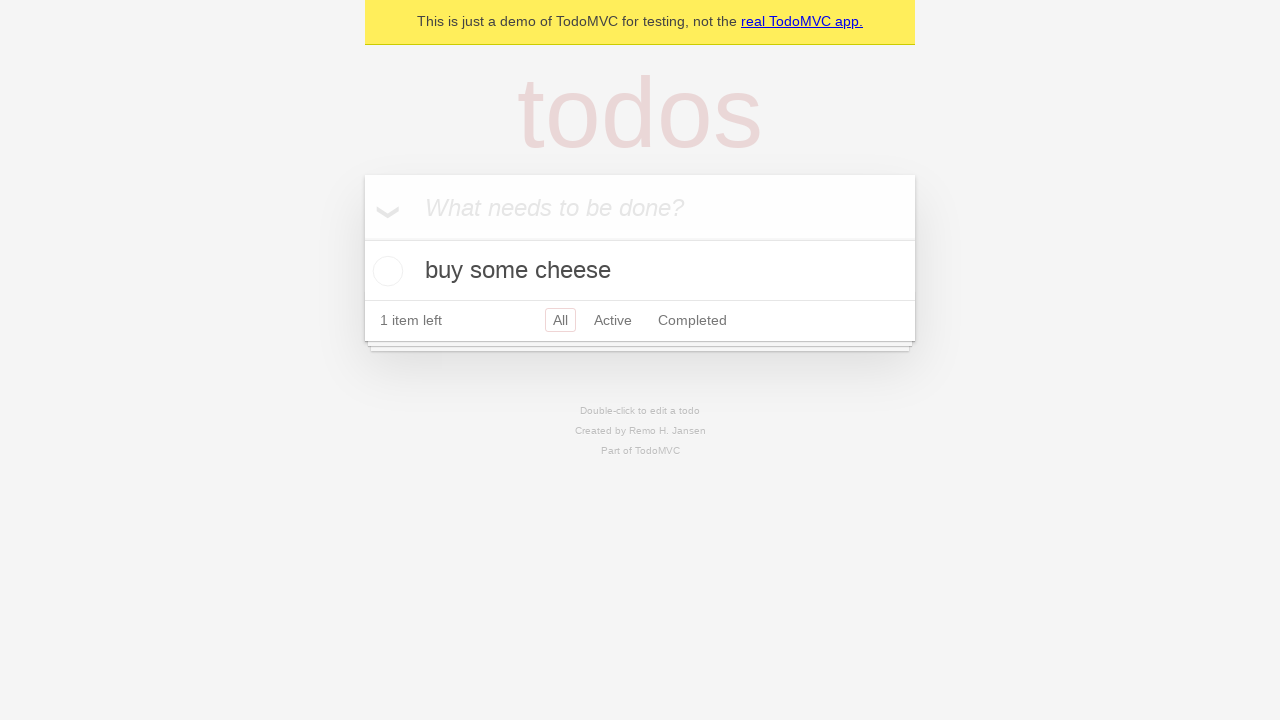

Filled todo input with 'feed the cat' on .new-todo
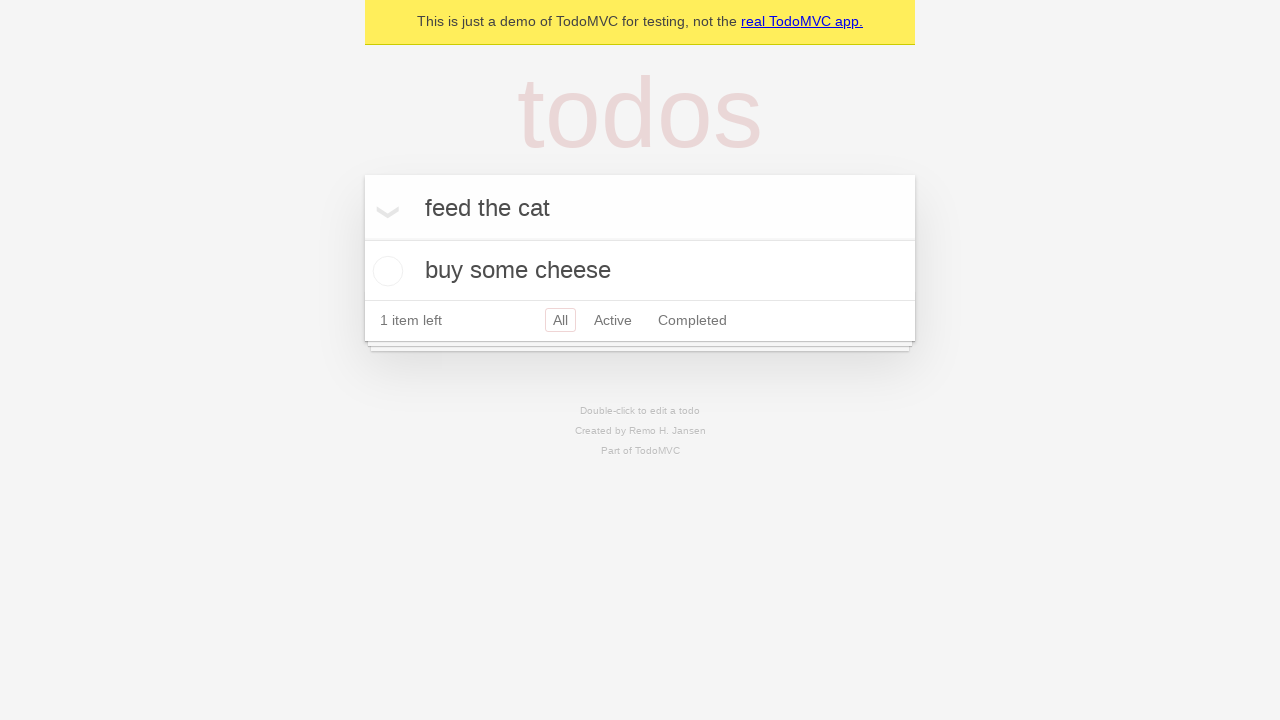

Pressed Enter to add second todo item on .new-todo
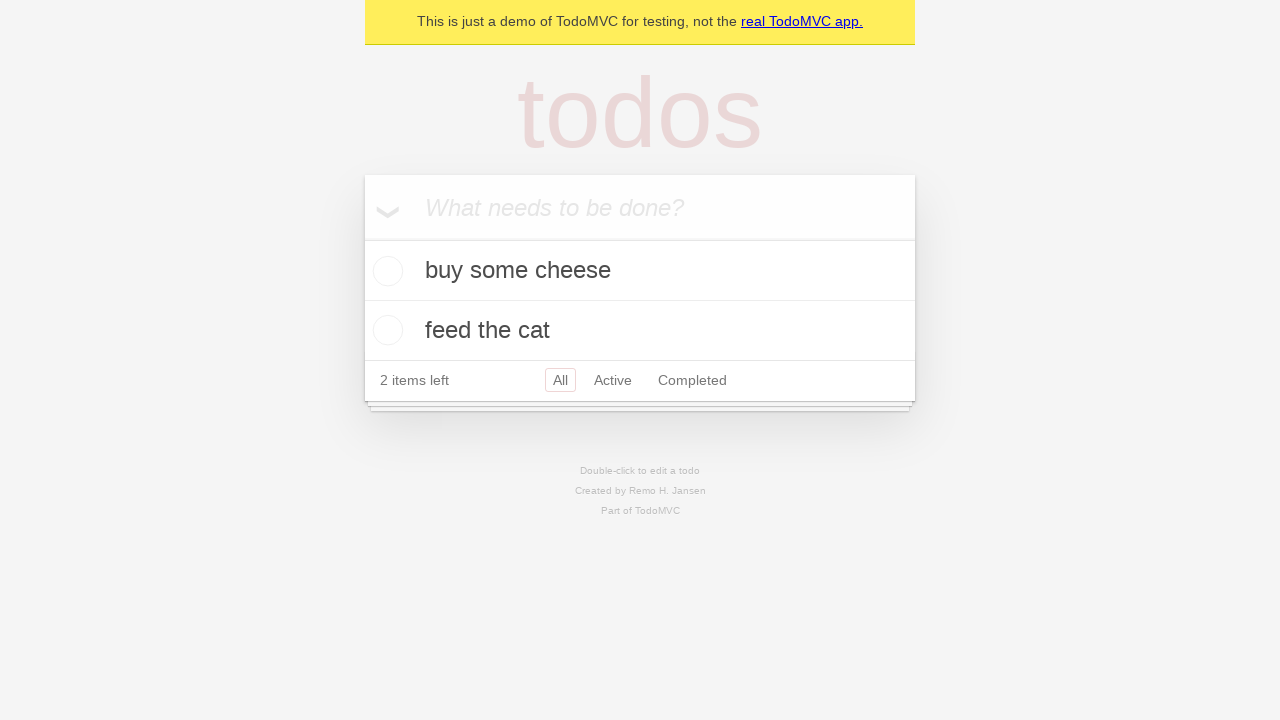

Second todo item appeared in the list
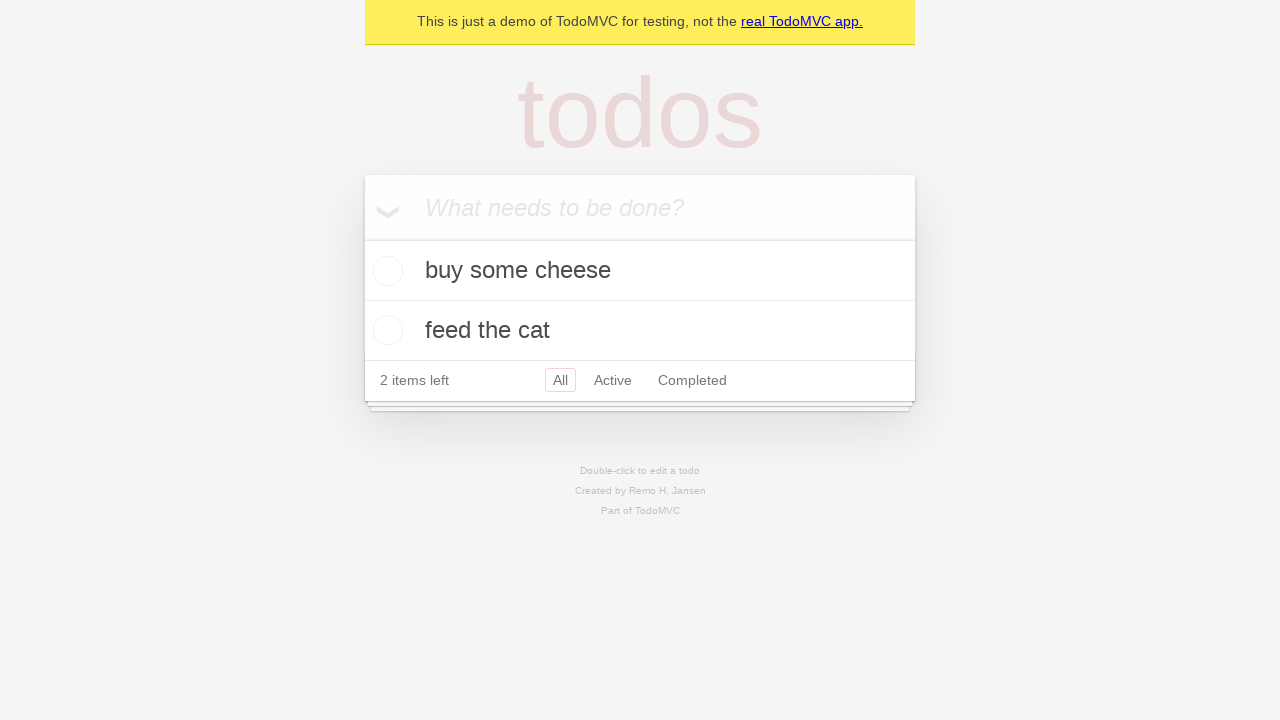

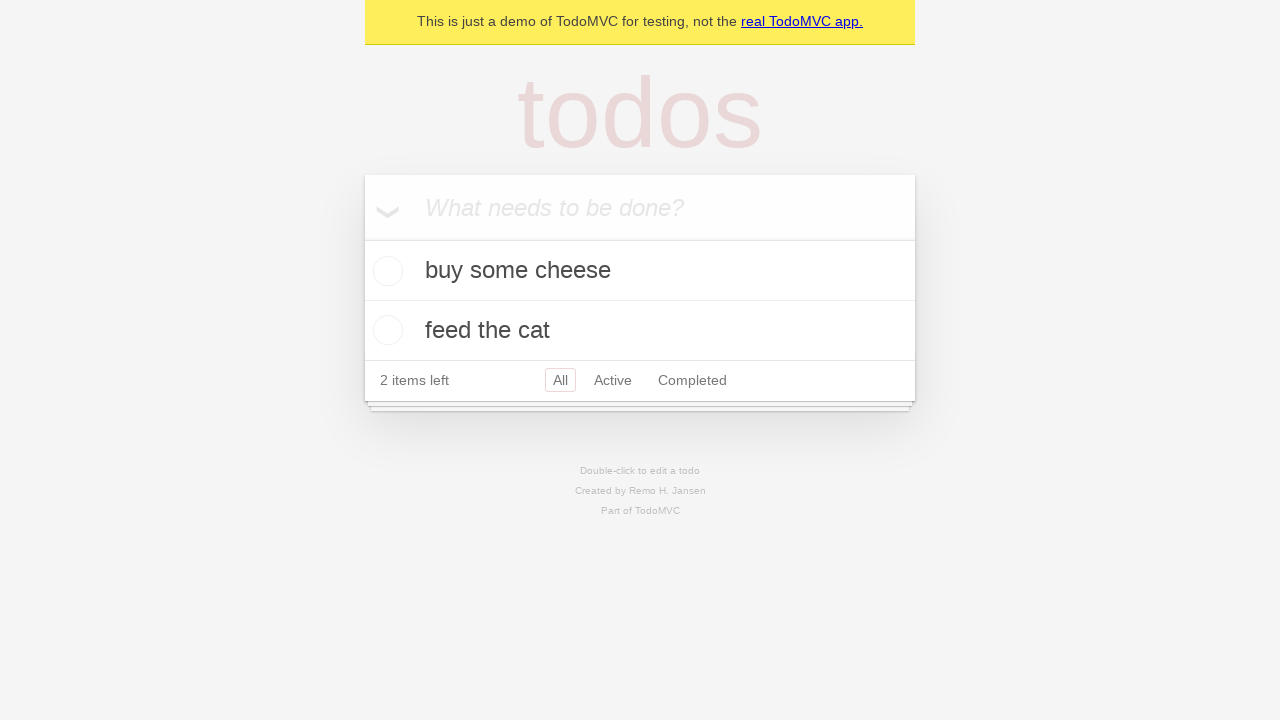